Navigates to Klook's homepage and verifies the page loads successfully by waiting for the page to be ready

Starting URL: https://www.klook.com

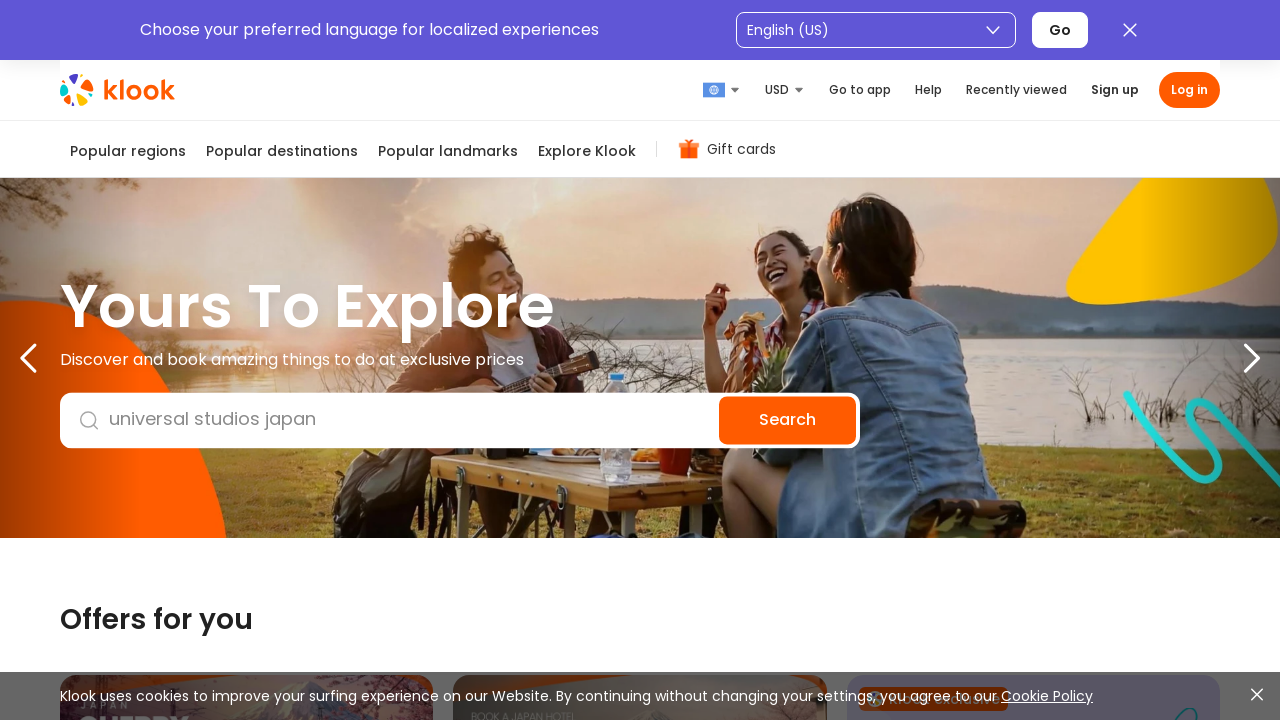

Waited for page to reach domcontentloaded state
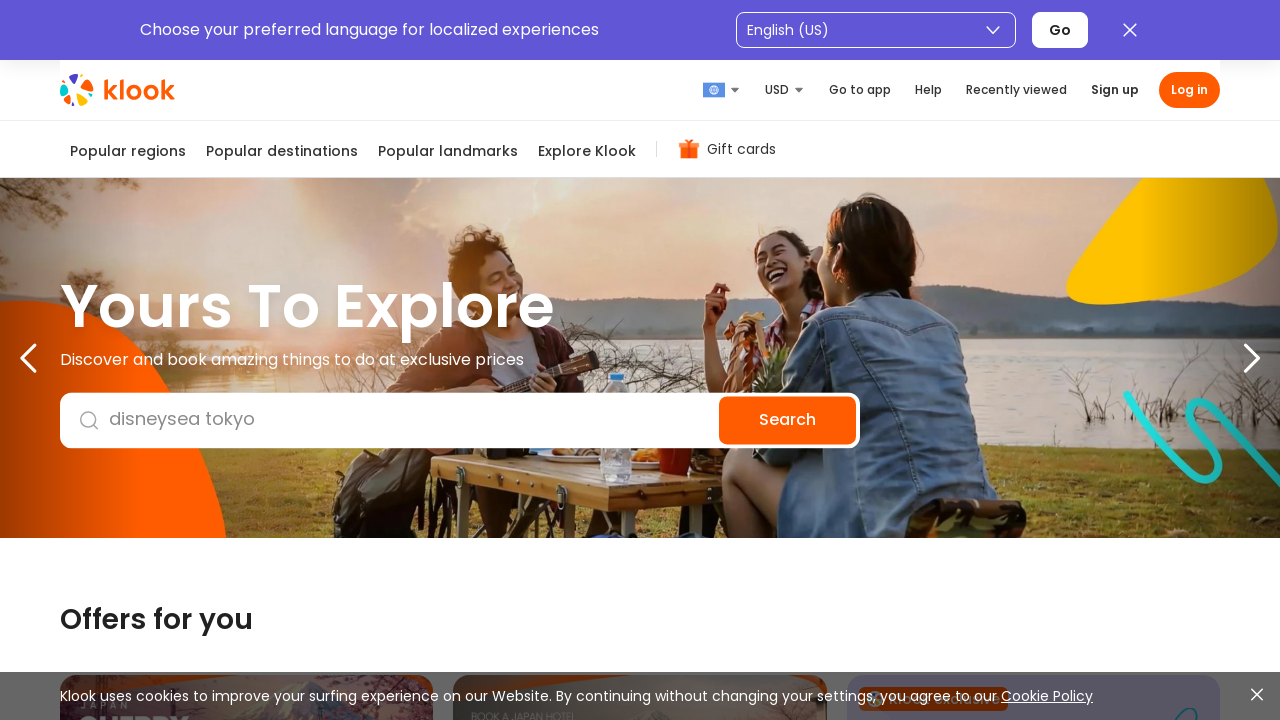

Verified body element is present on Klook homepage
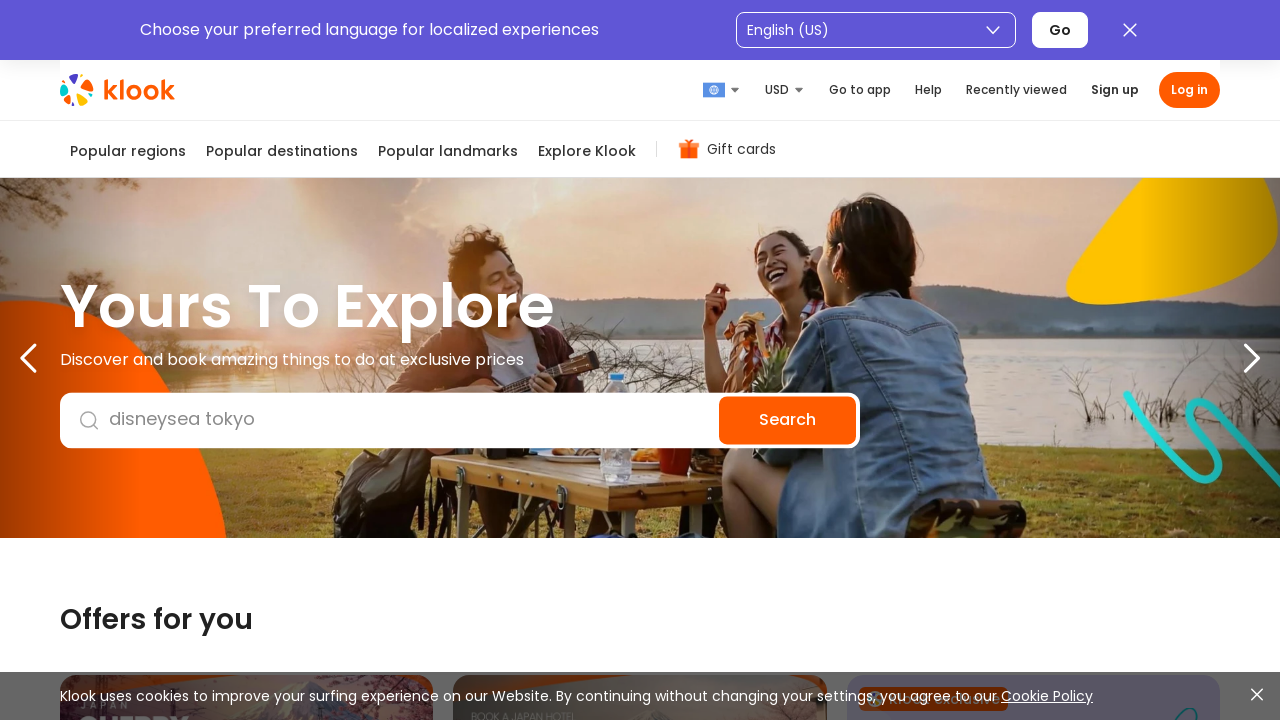

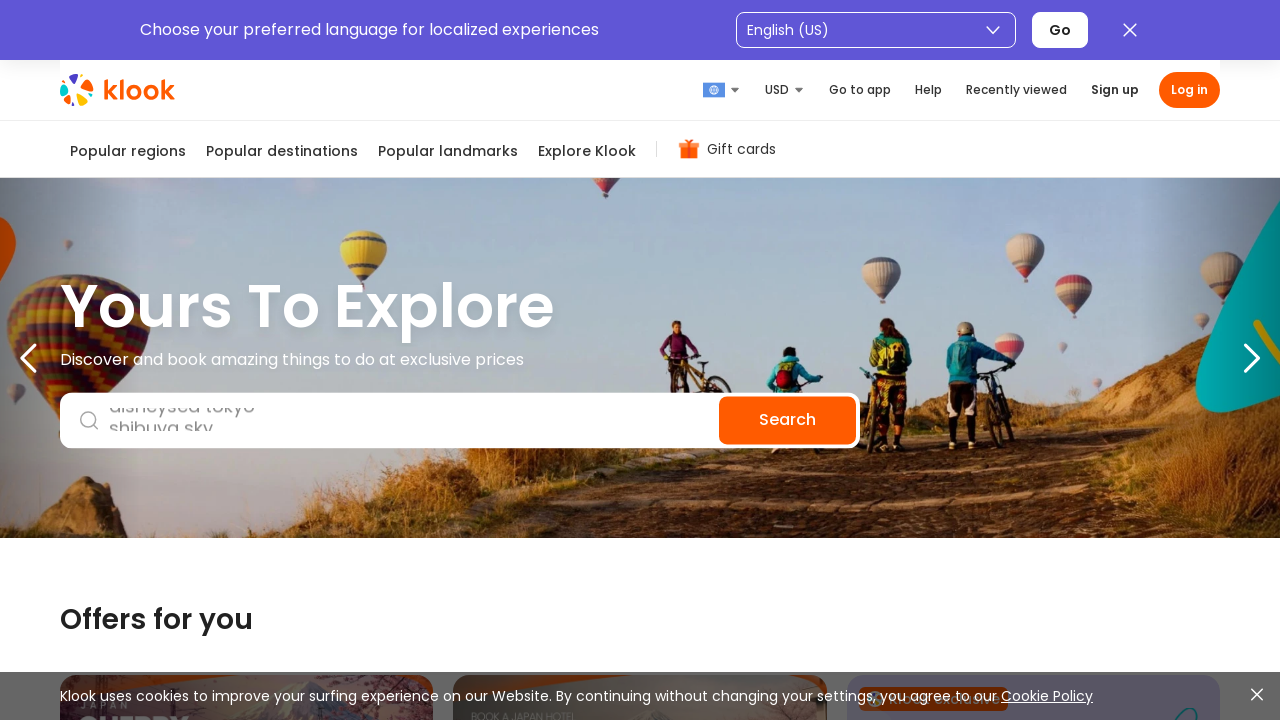